Navigates to the QSpiders demo application UI page and verifies that a name input field is present on the page.

Starting URL: https://demoapps.qspiders.com/ui

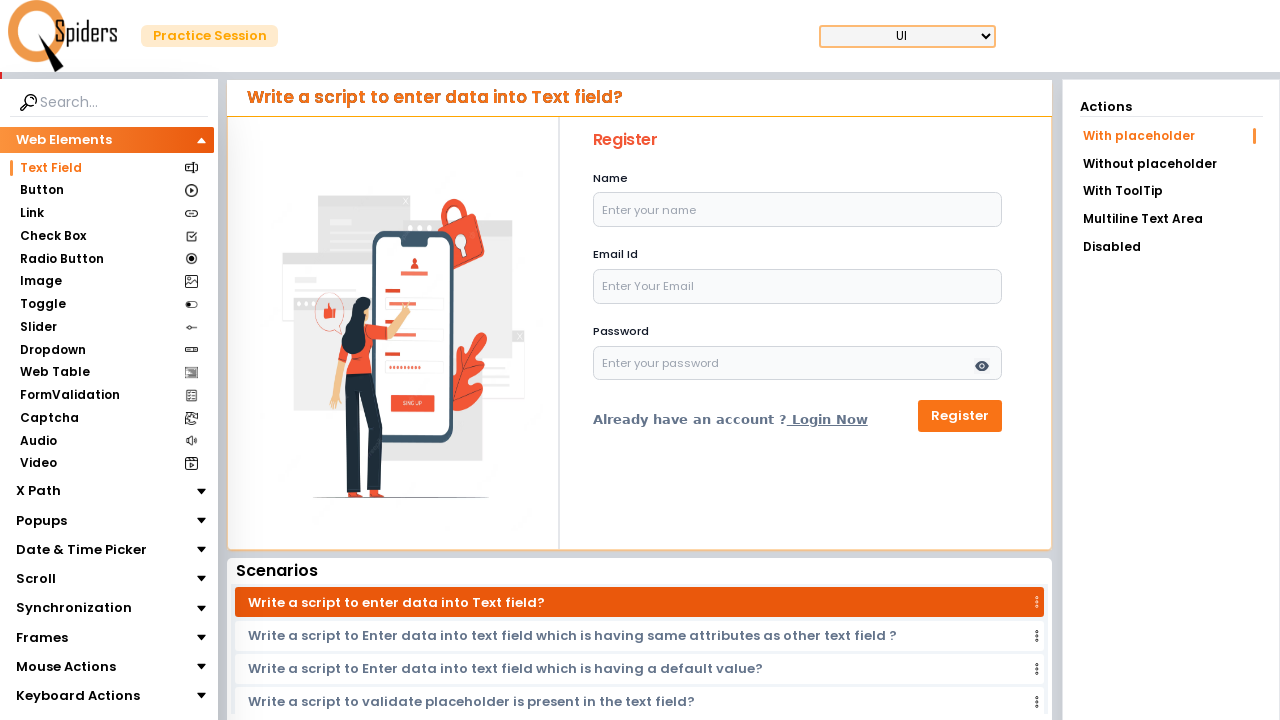

Navigated to QSpiders demo application UI page
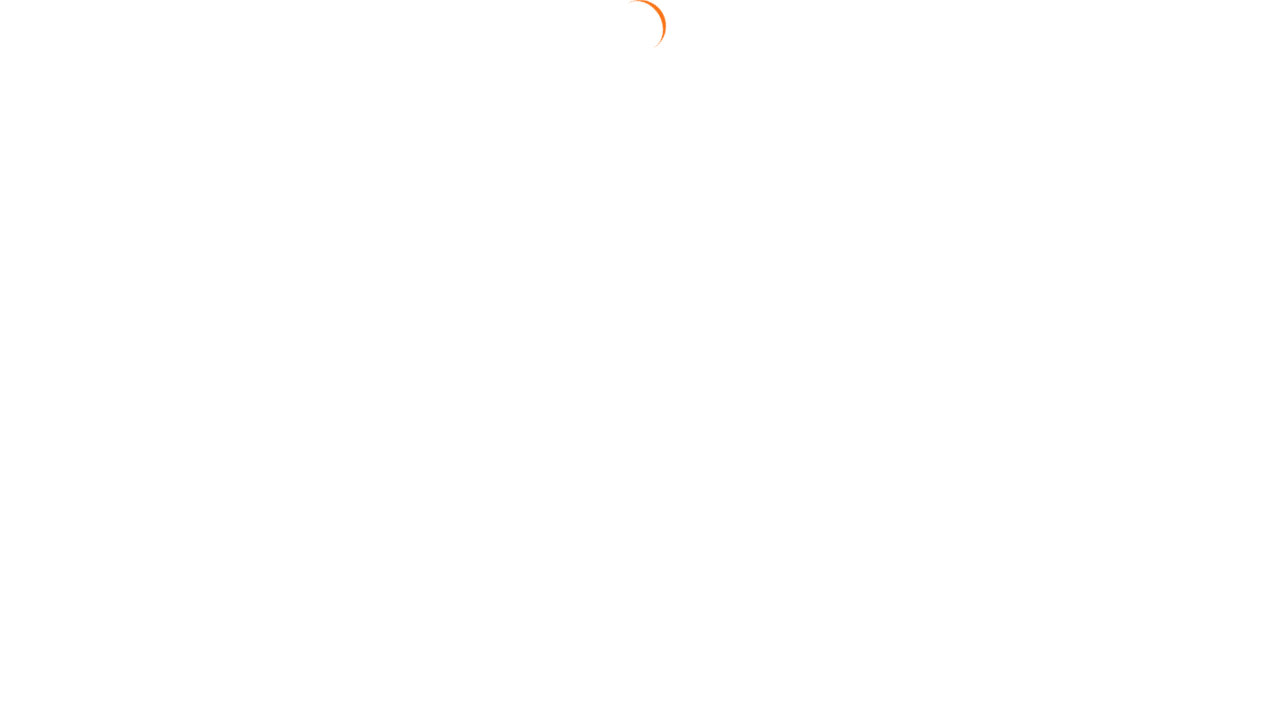

Name input field is present on the page
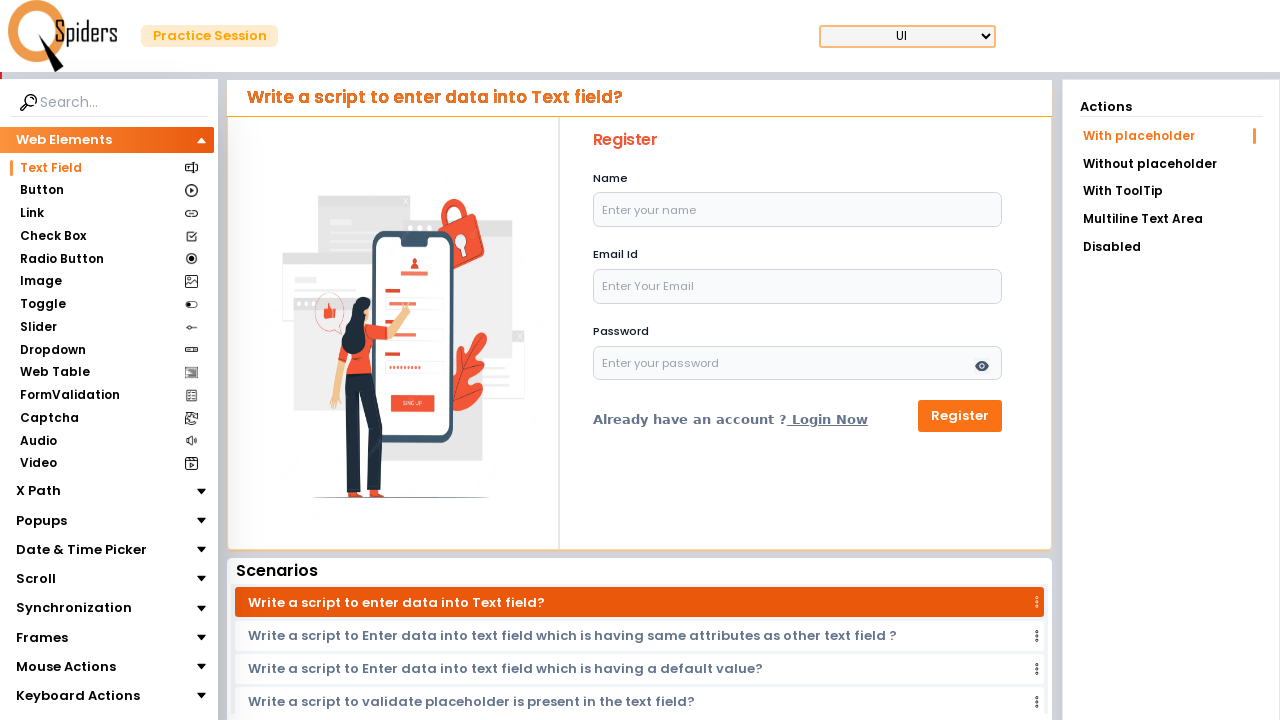

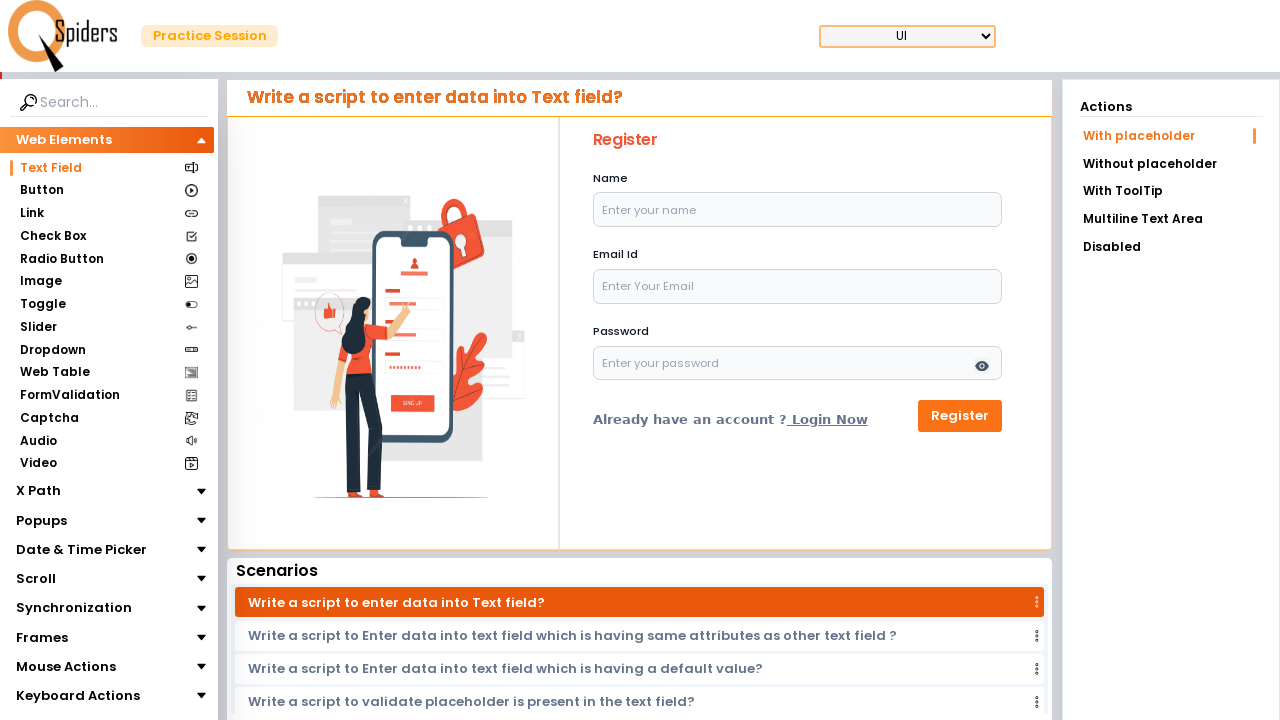